Tests registration form validation with a password that is too short and verifies the minimum length error message

Starting URL: https://alada.vn/tai-khoan/dang-ky.html

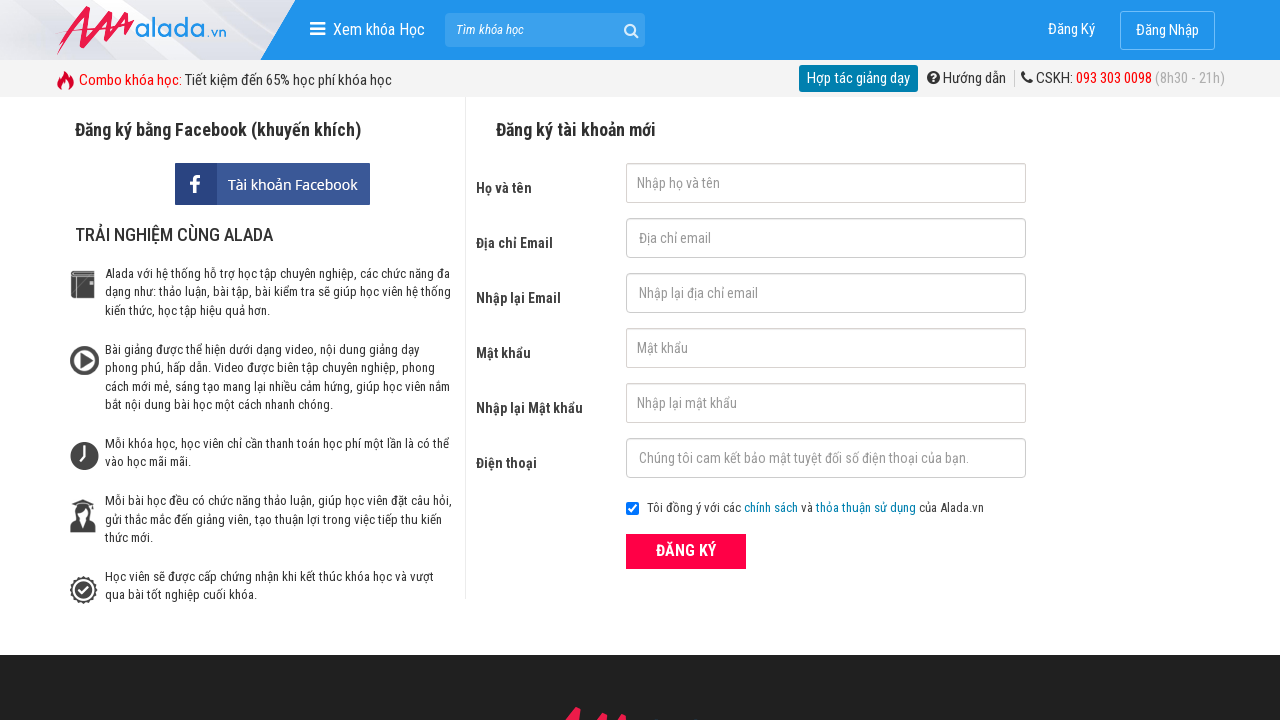

Filled first name field with 'Test User' on #txtFirstname
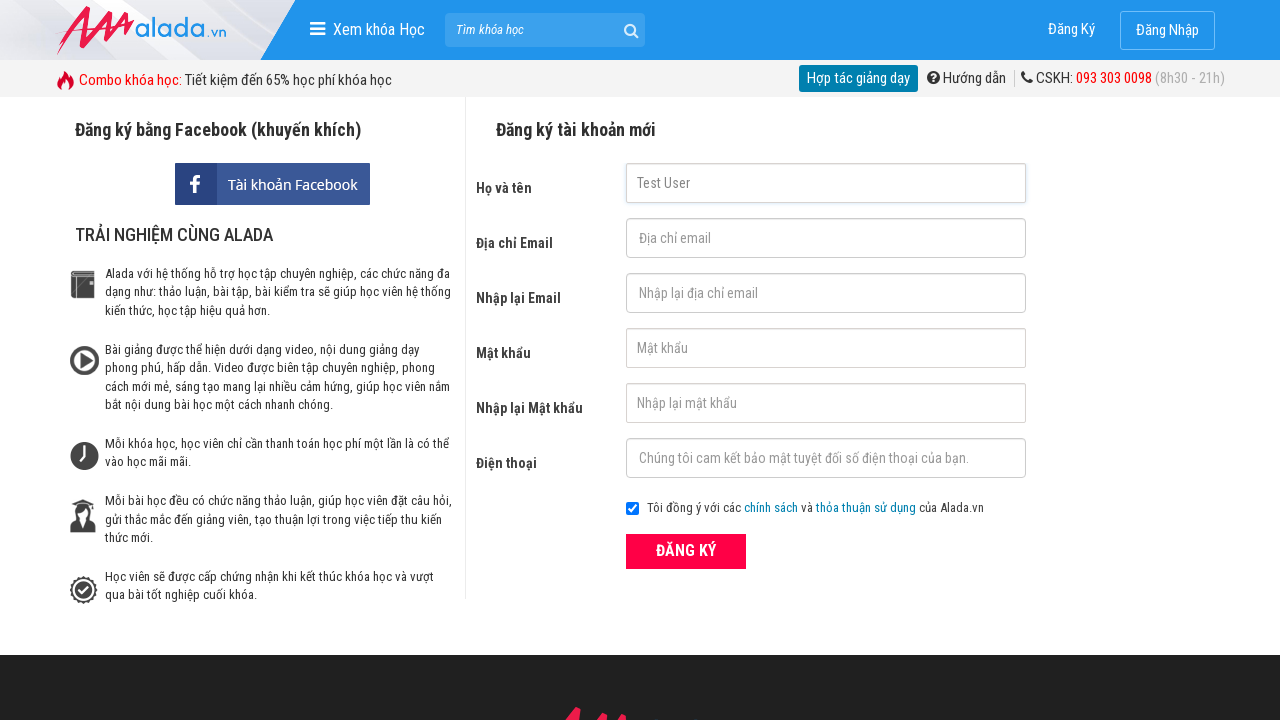

Filled email field with 'test1@gmail.com' on #txtEmail
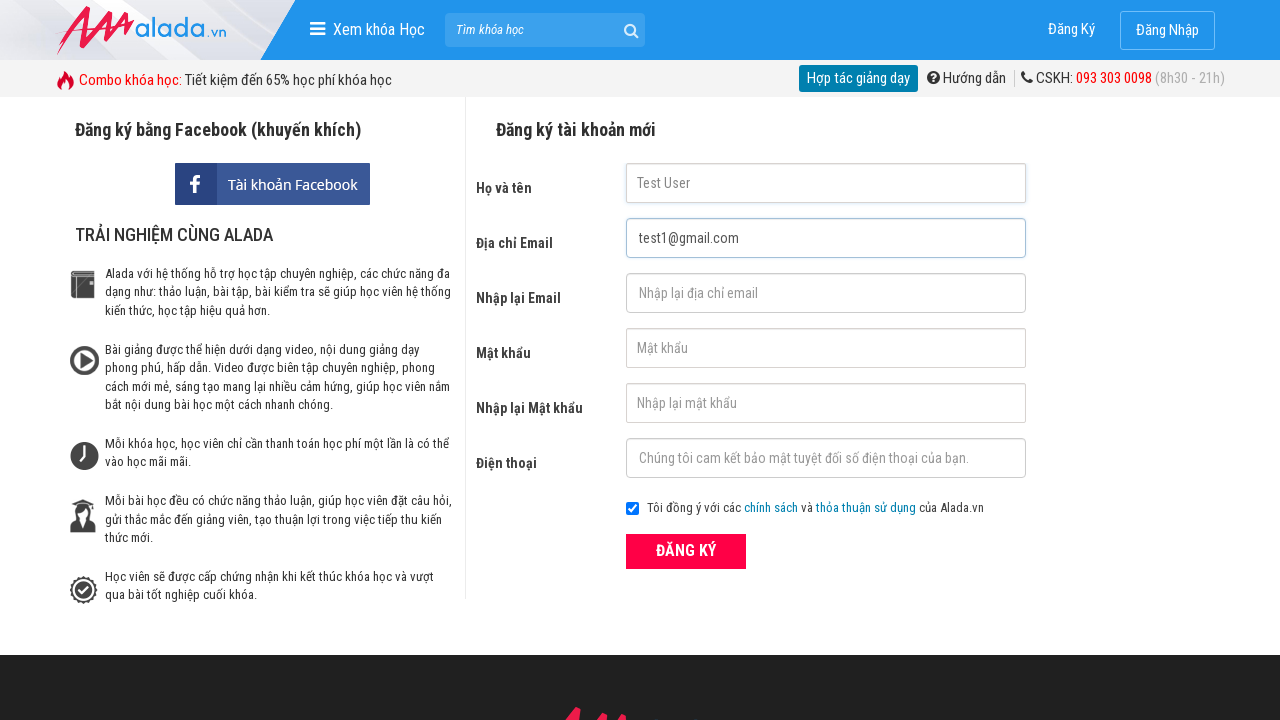

Filled confirm email field with 'test1@gmail.com' on #txtCEmail
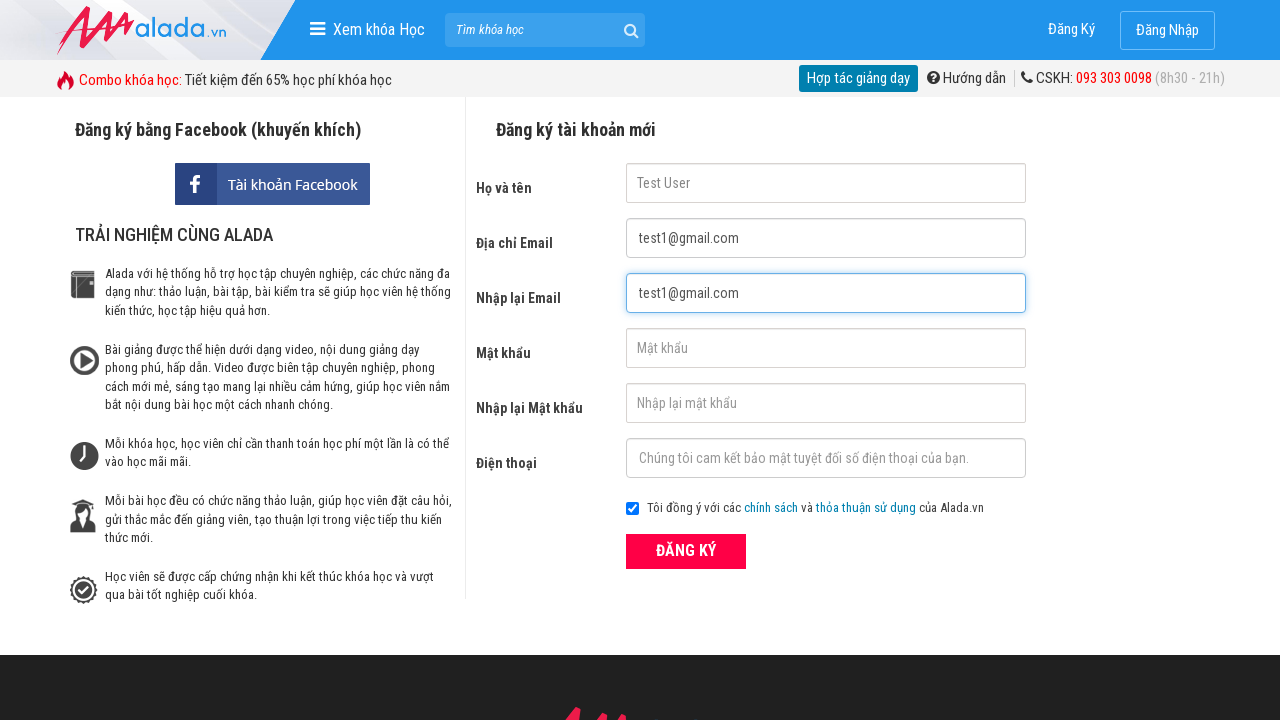

Filled password field with '123' (too short) on #txtPassword
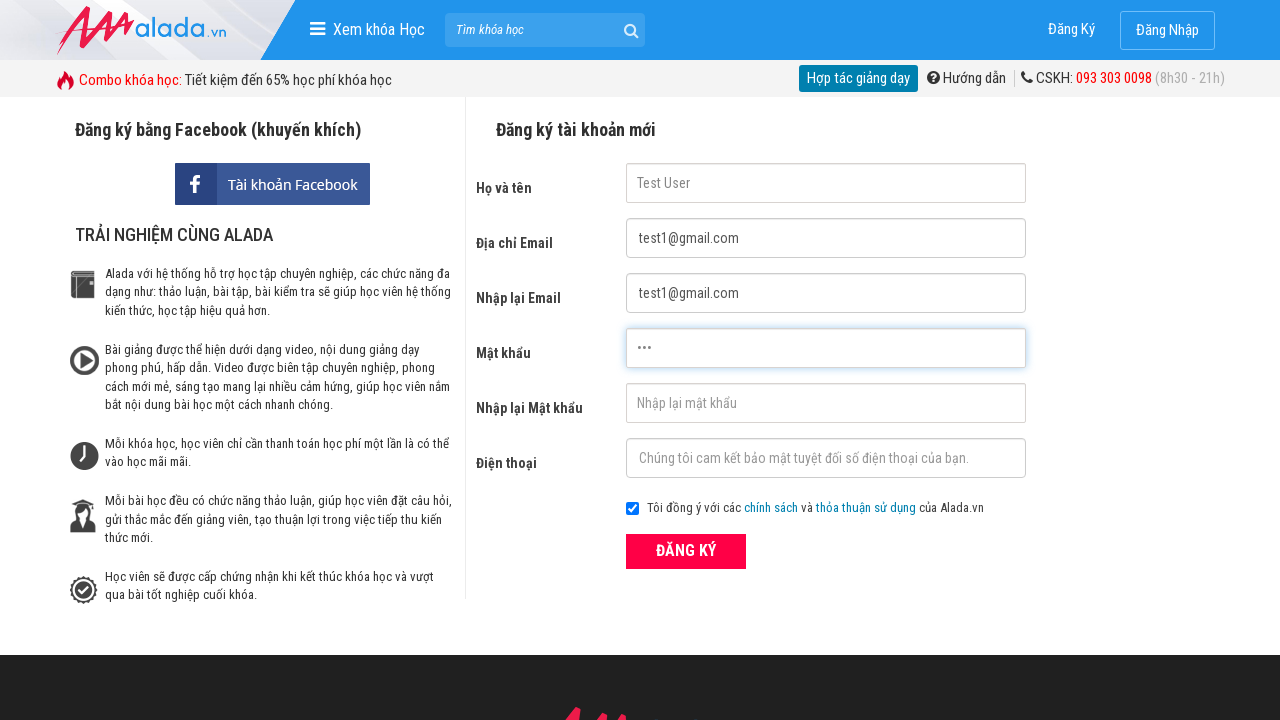

Filled confirm password field with '1234567' on #txtCPassword
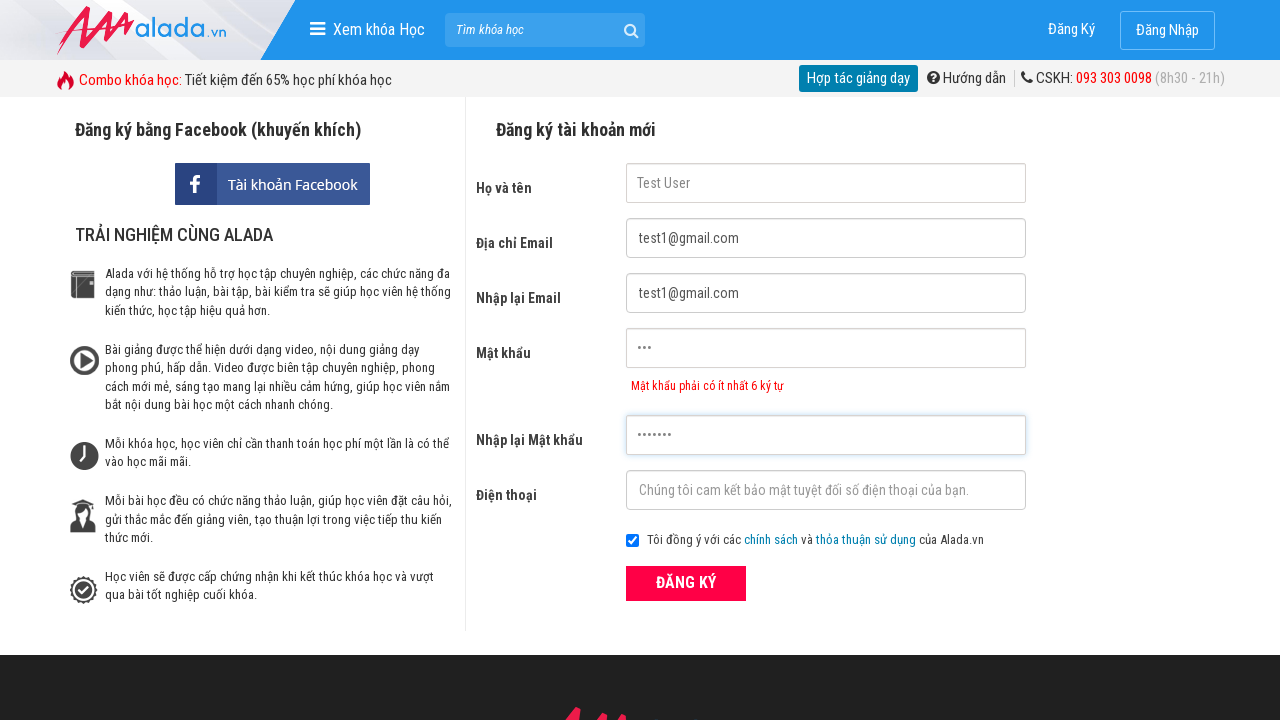

Filled phone field with '0977778888' on #txtPhone
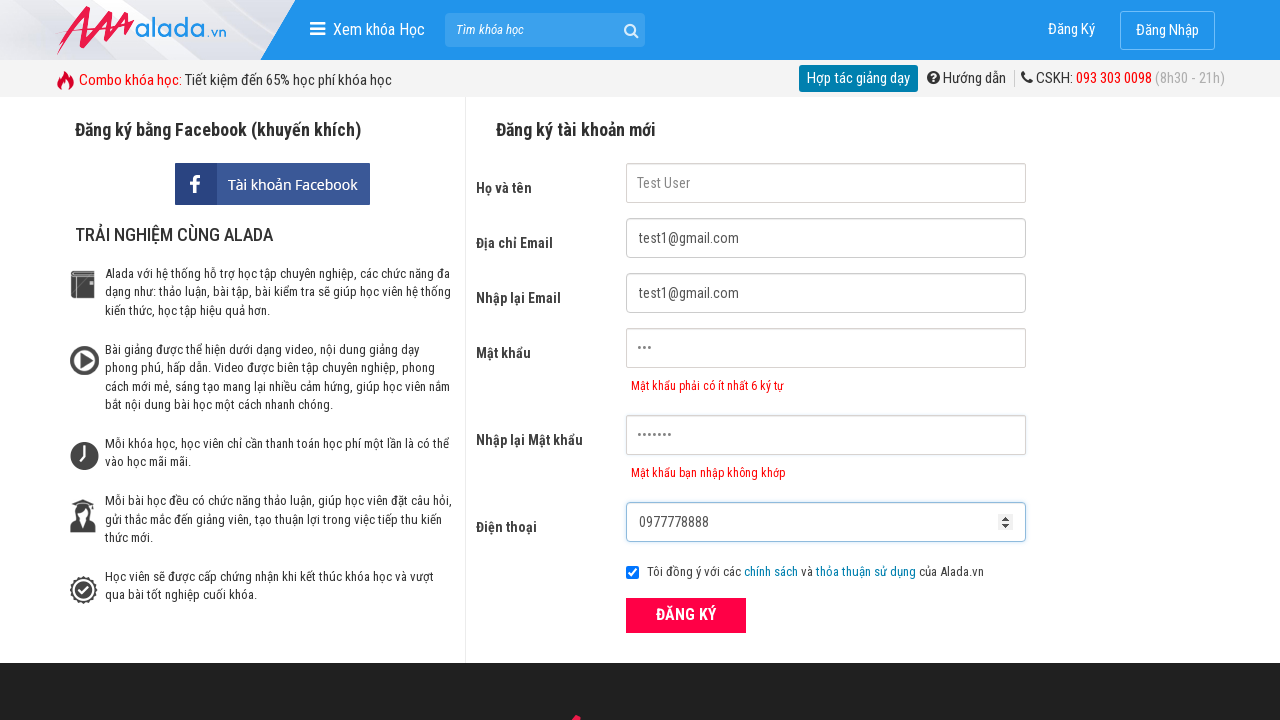

Clicked terms and conditions checkbox at (632, 573) on input[name='chkRight']
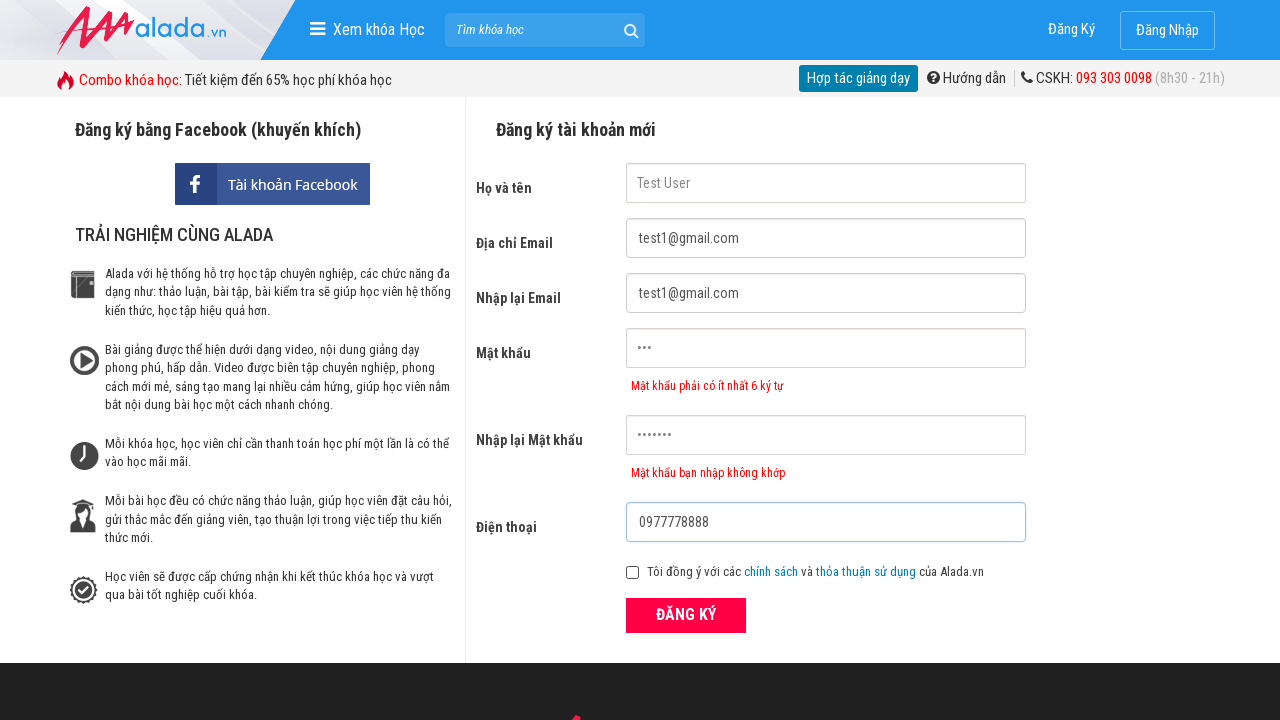

Clicked submit button to register at (686, 615) on button[type='submit']
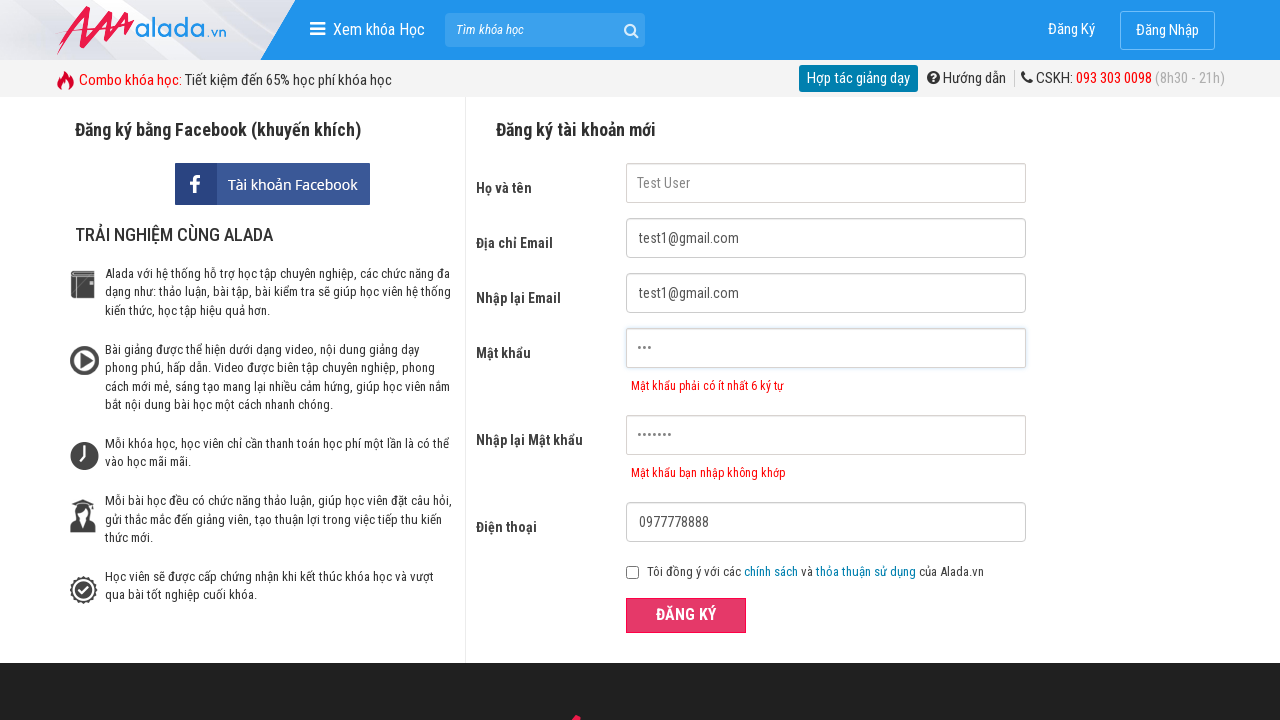

Password error message appeared
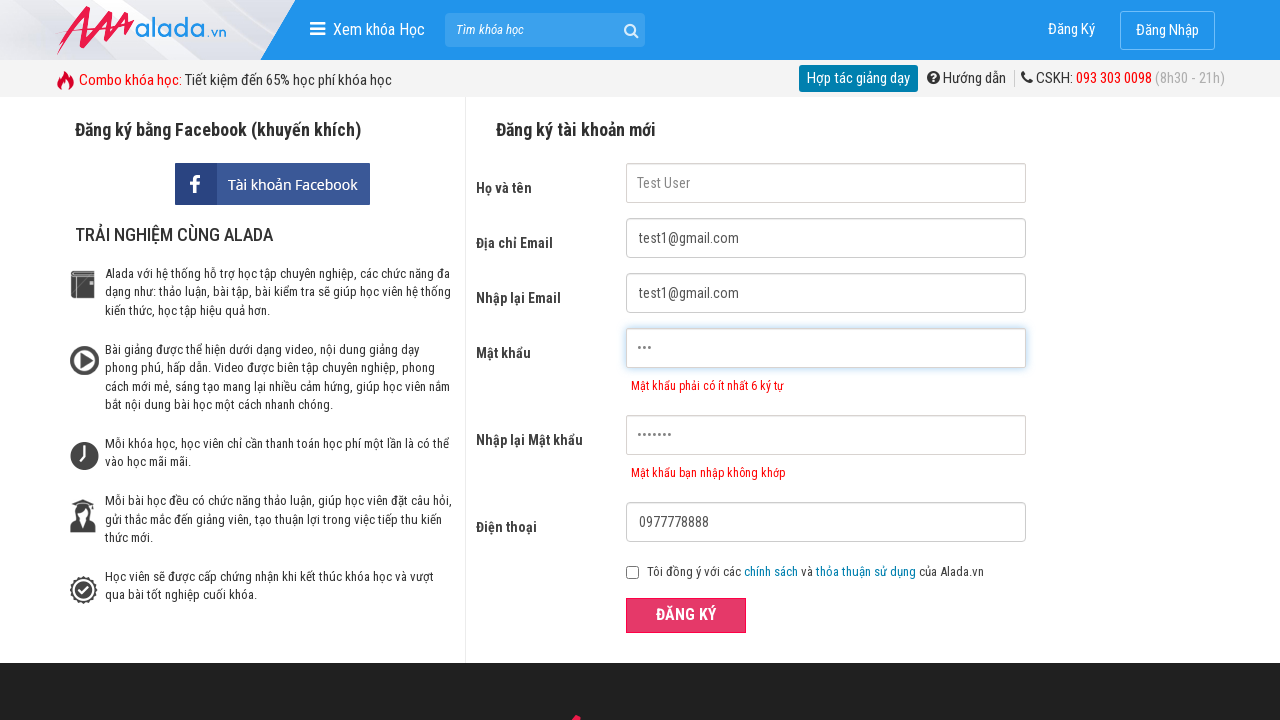

Verified password minimum length error message: 'Mật khẩu phải có ít nhất 6 ký tự'
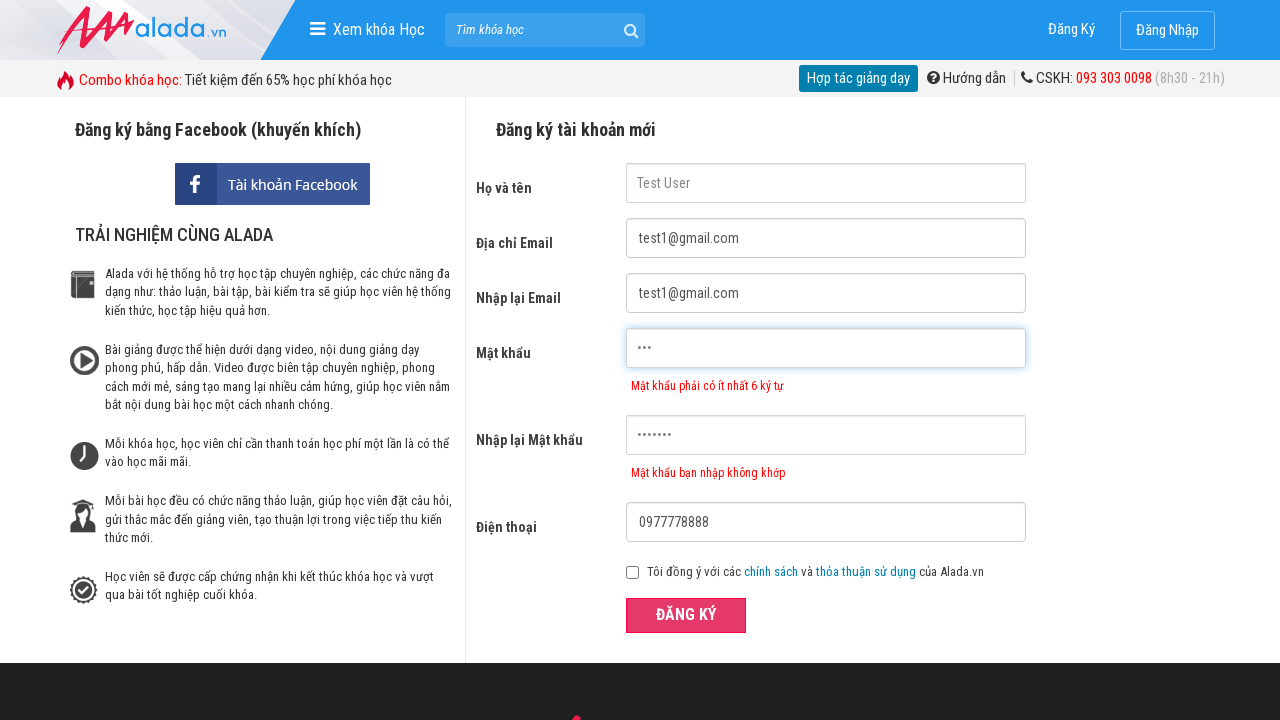

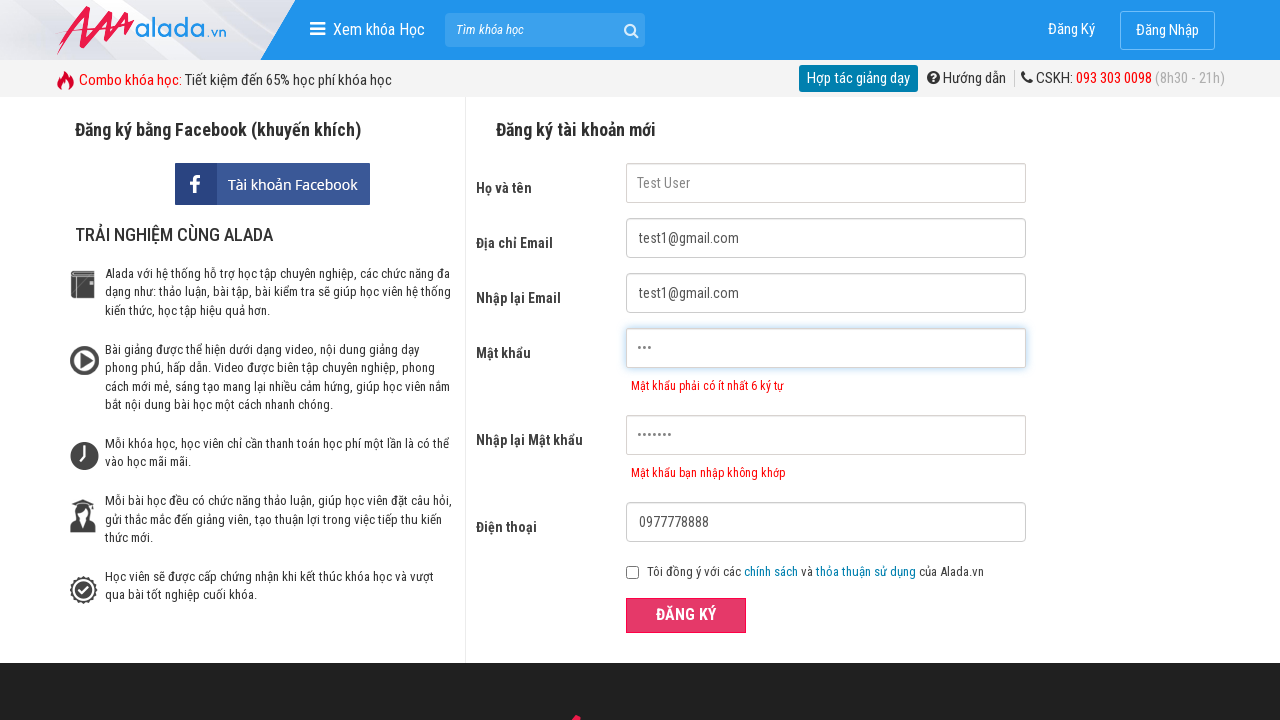